Tests various interactions on the Omayo blog including dropdown navigation, Facebook link clicking, and handling a timer-triggered alert popup

Starting URL: https://omayo.blogspot.com/

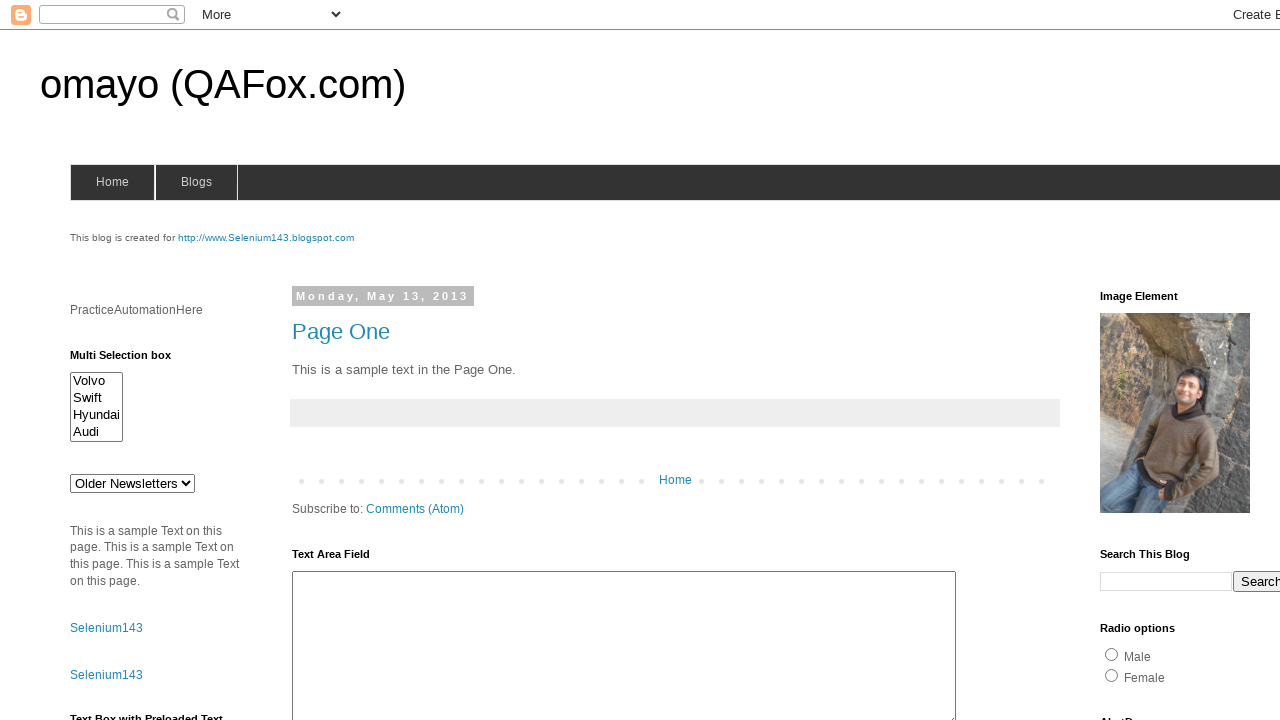

Scrolled down page using PageDown key
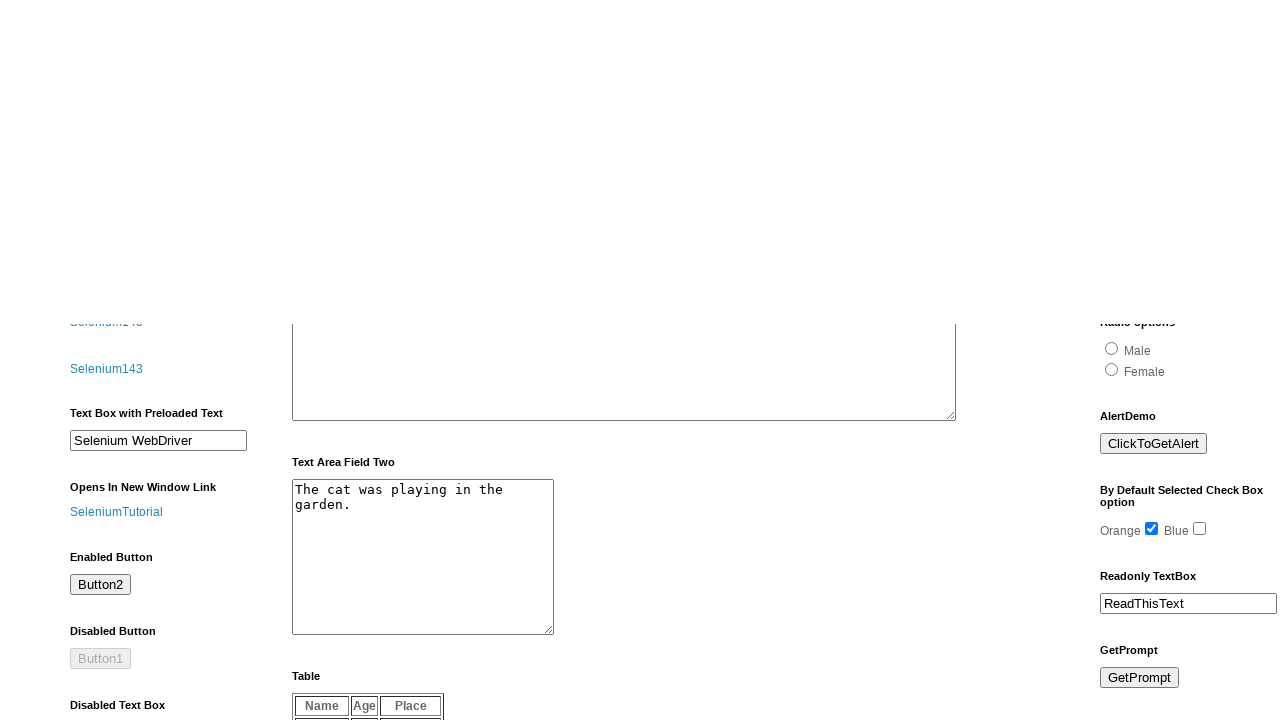

Scrolled down page again using PageDown key
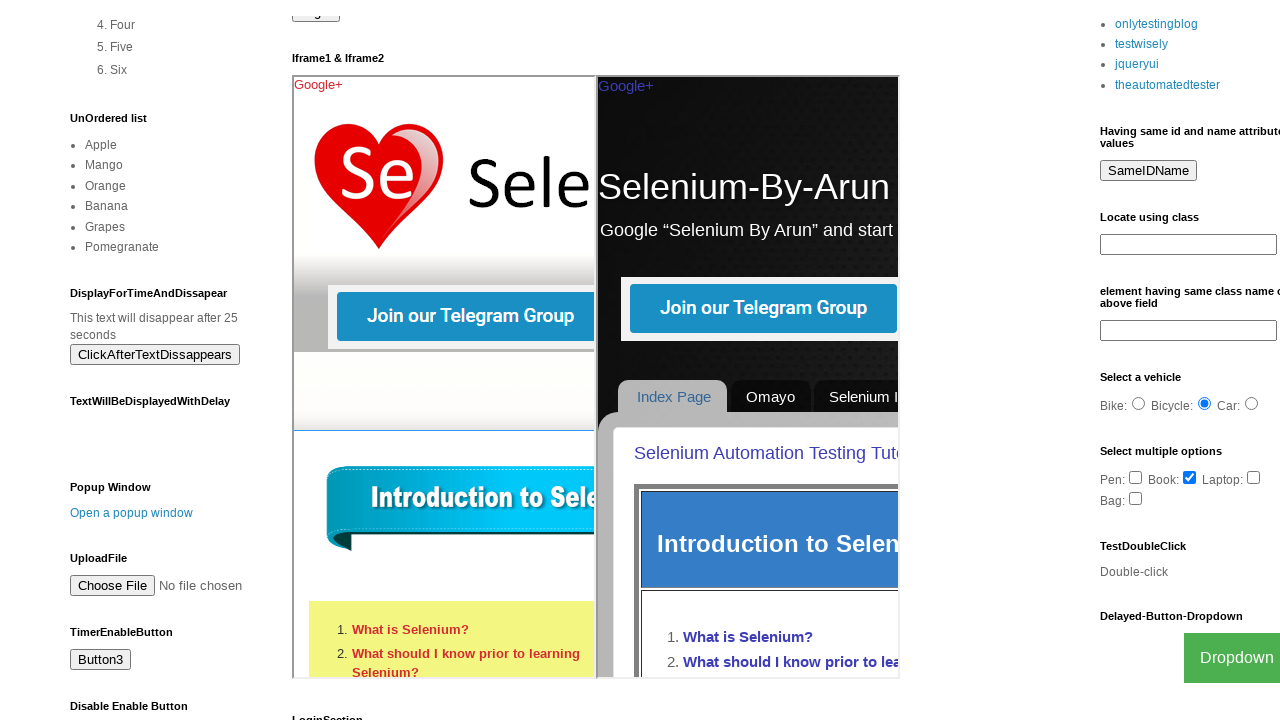

Clicked Dropdown button to expand menu at (1227, 642) on button:text('Dropdown')
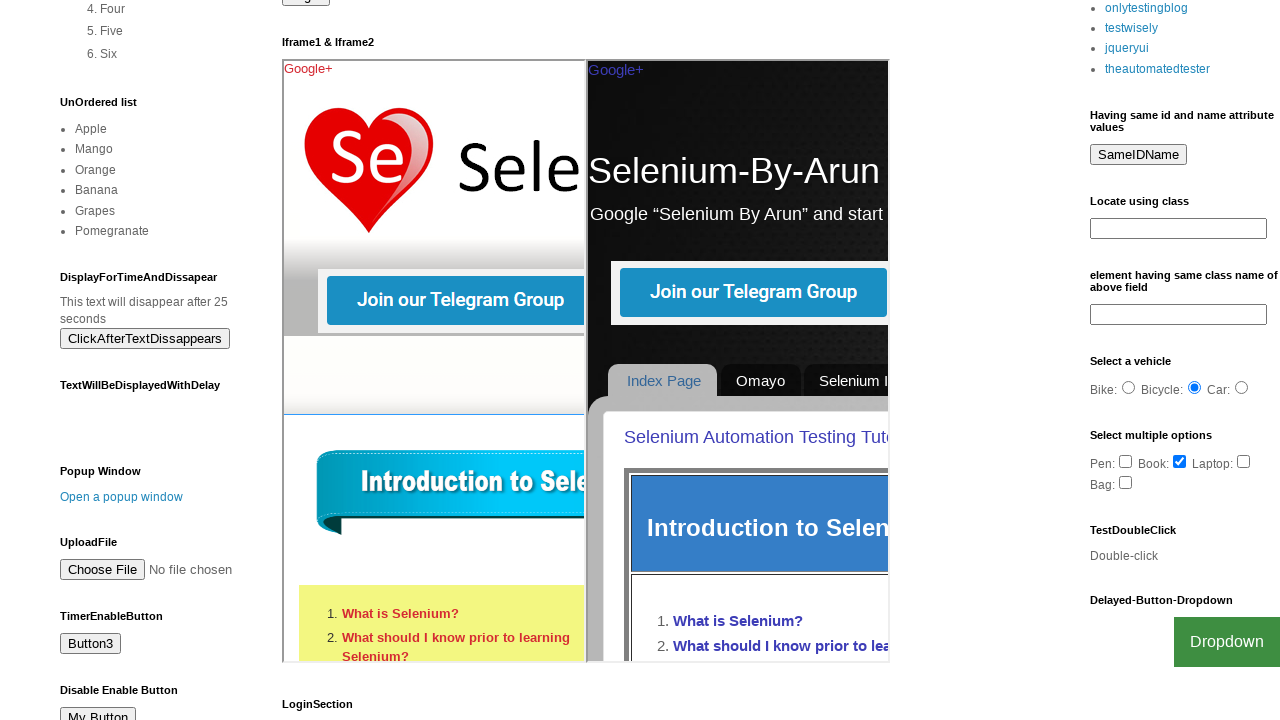

Clicked Facebook link from dropdown menu at (1200, 700) on a:text('Facebook')
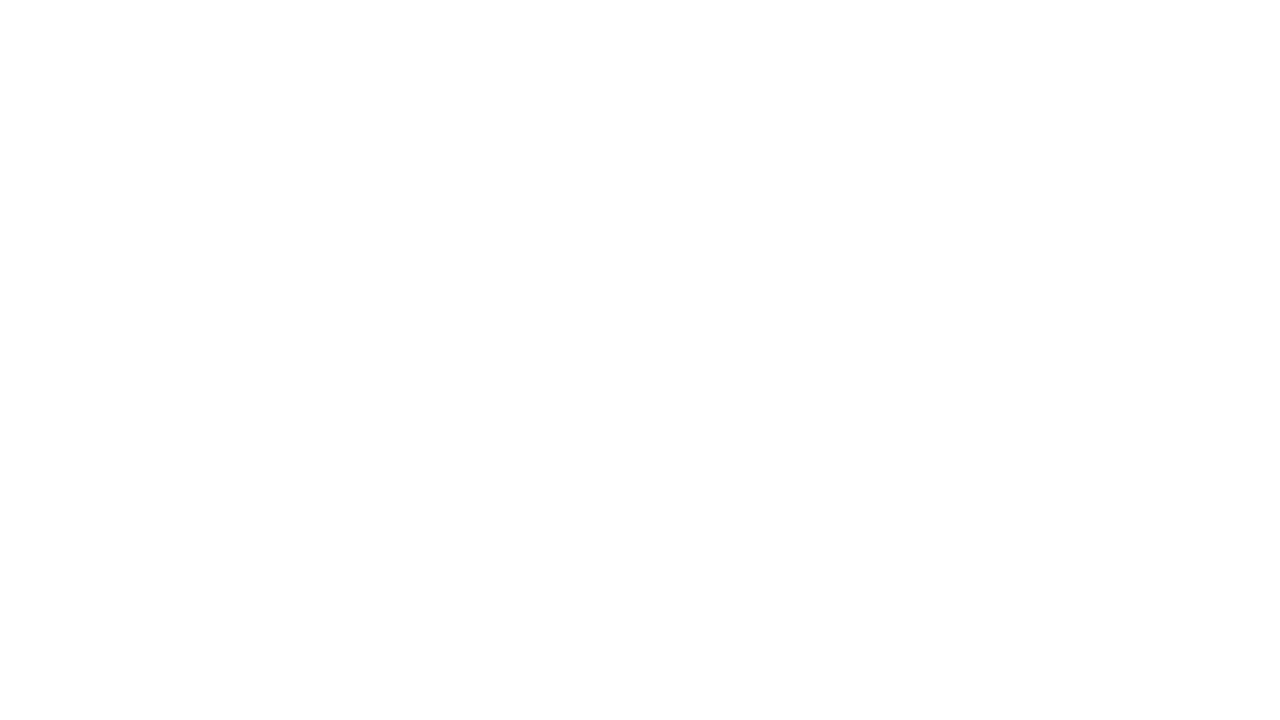

Navigated back to original page
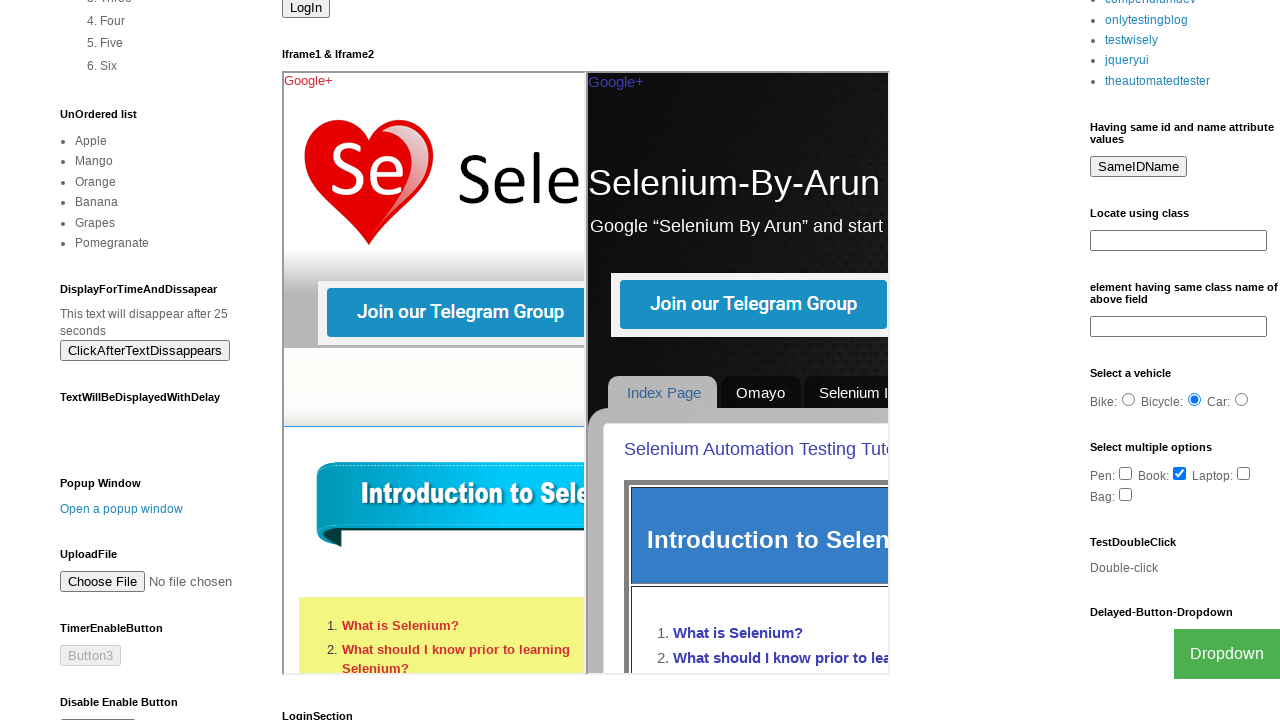

Timer button became visible
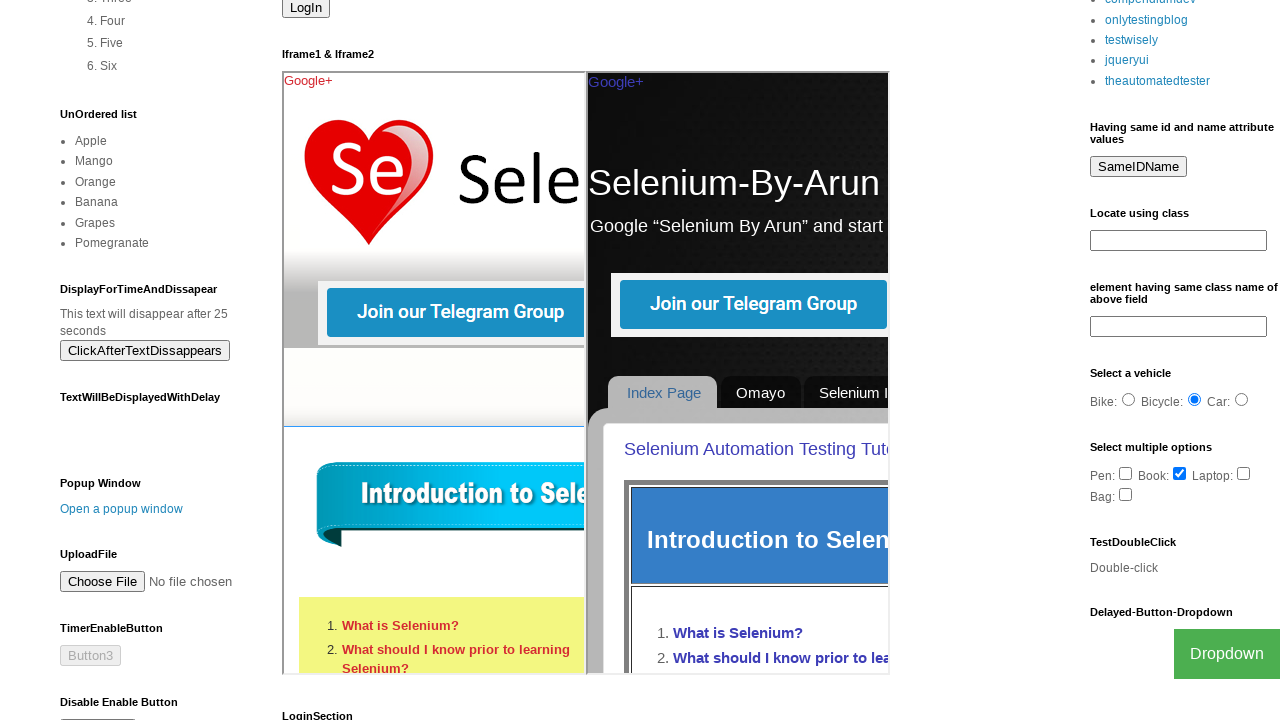

Clicked timer button at (100, 710) on #timerButton
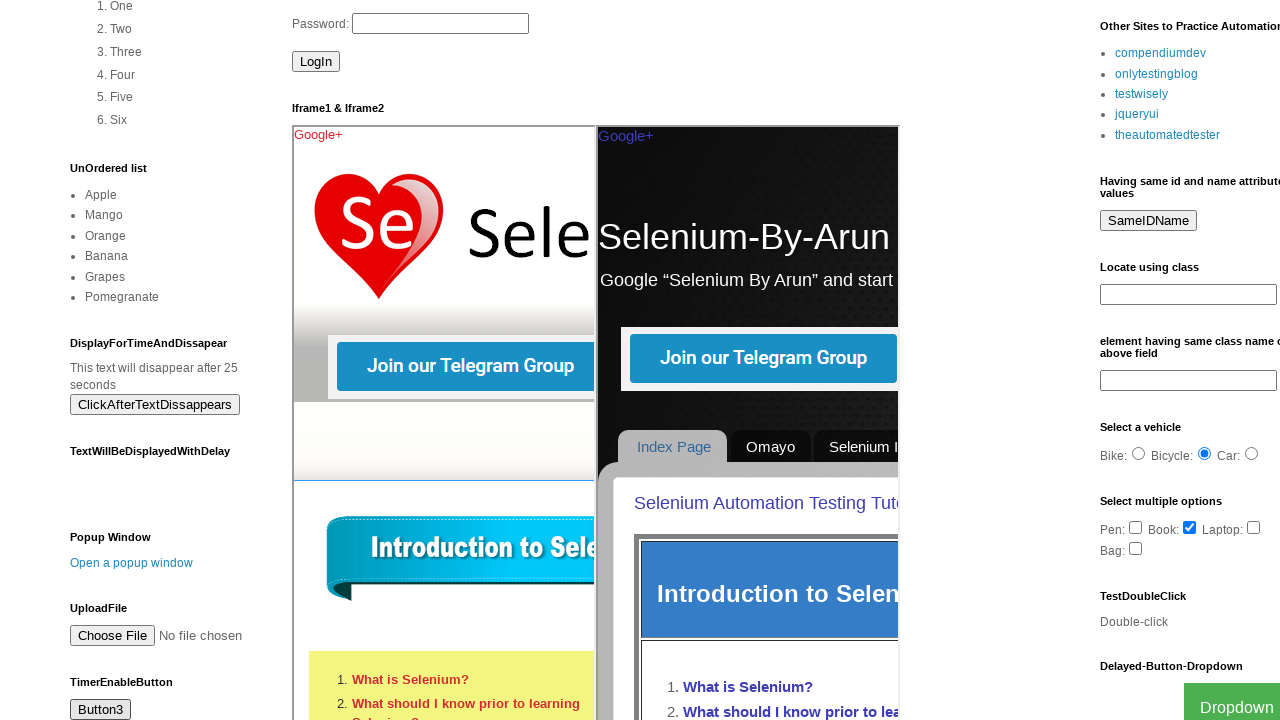

Set up dialog handler to accept alerts triggered by timer
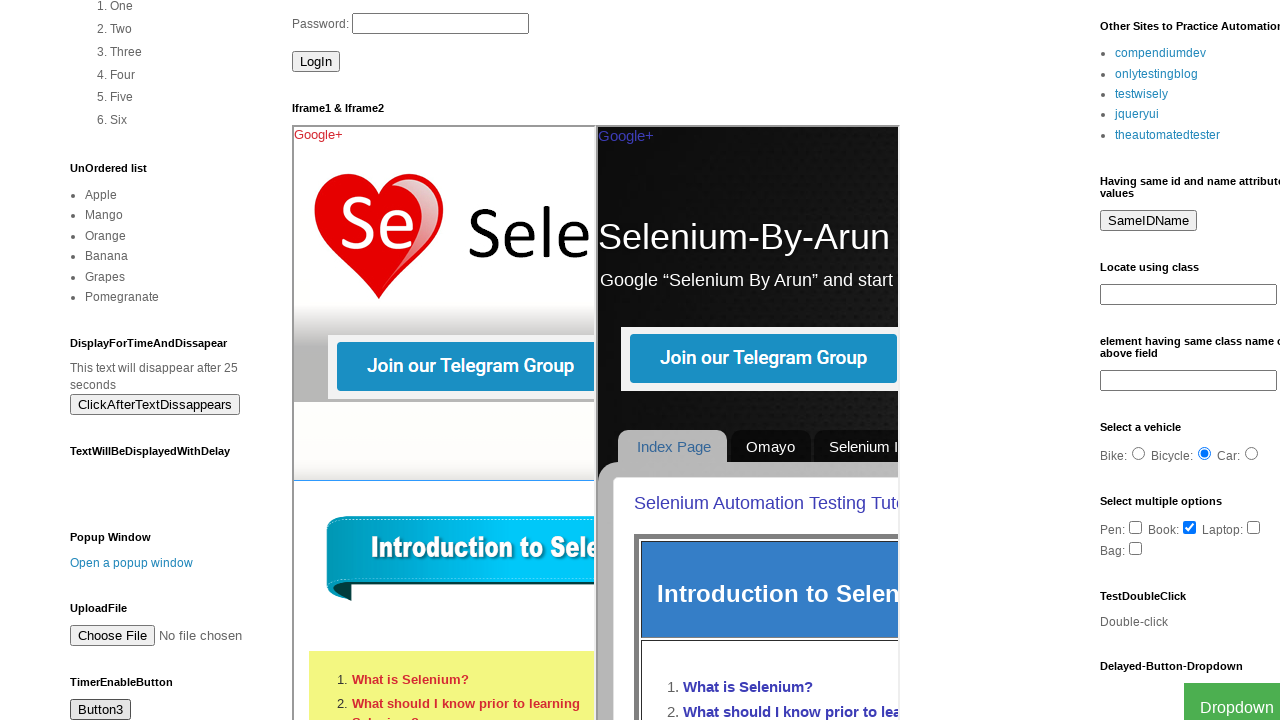

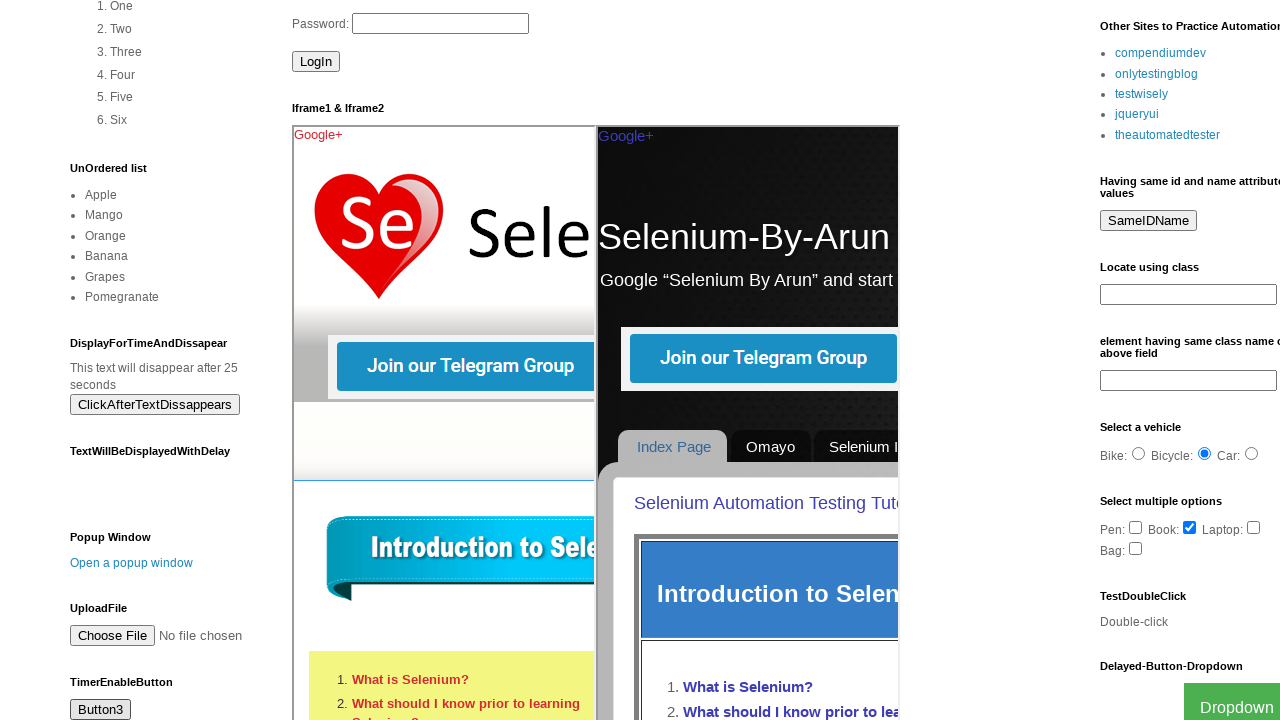